Navigates to a Vietnamese electronics store website and verifies that h3 elements (product headings) are present on the page

Starting URL: https://cellphones.com.vn/

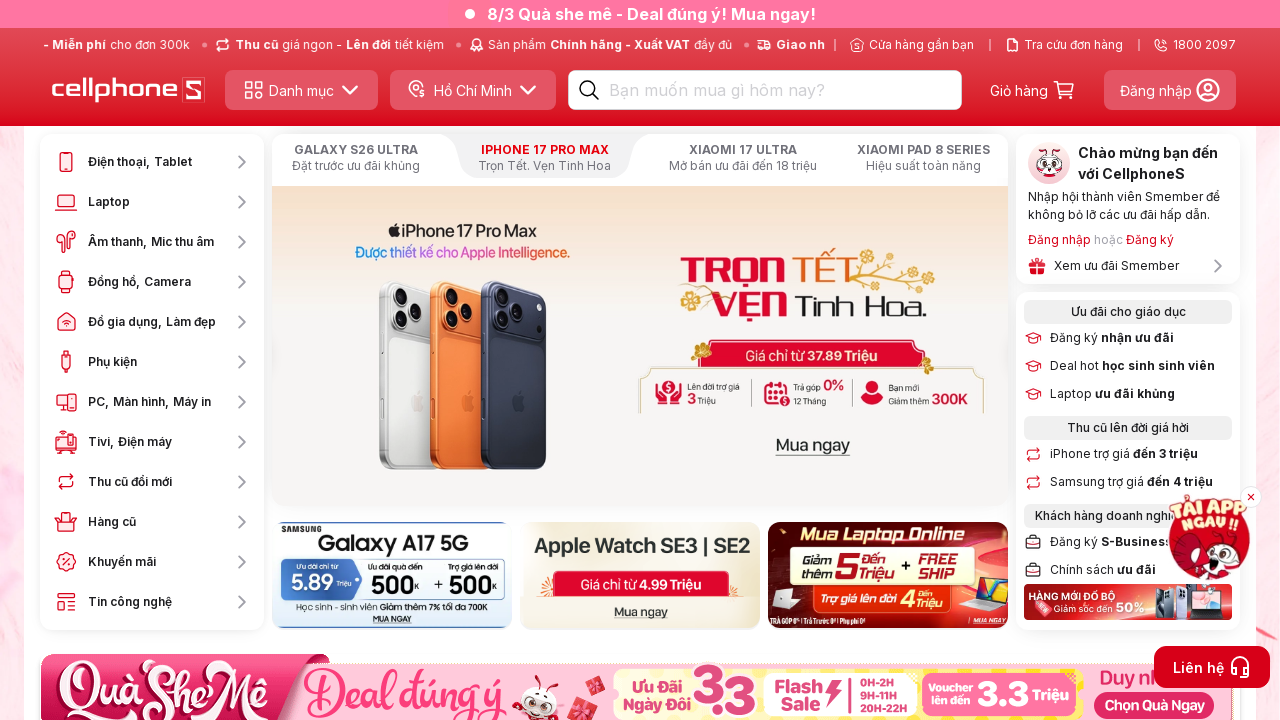

Waited for h3 product heading elements to load on Vietnamese electronics store
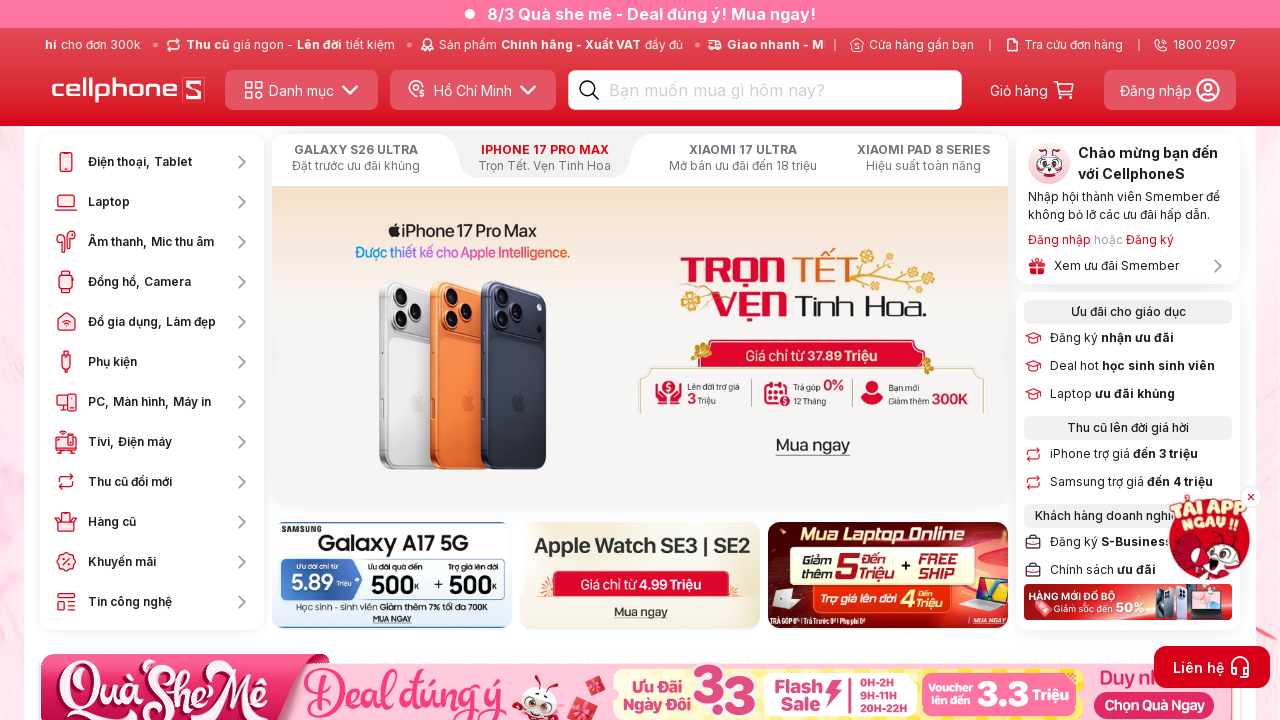

Located all h3 elements on the page
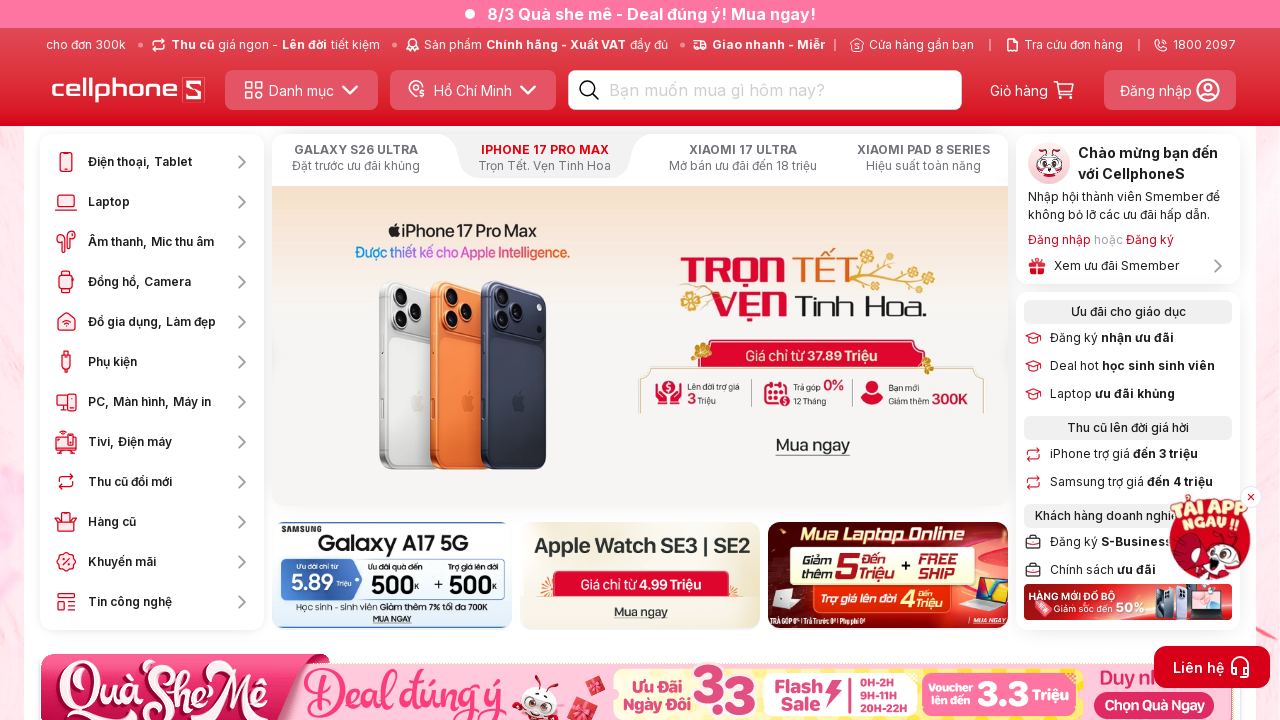

Verified that at least one h3 product heading element exists on the page
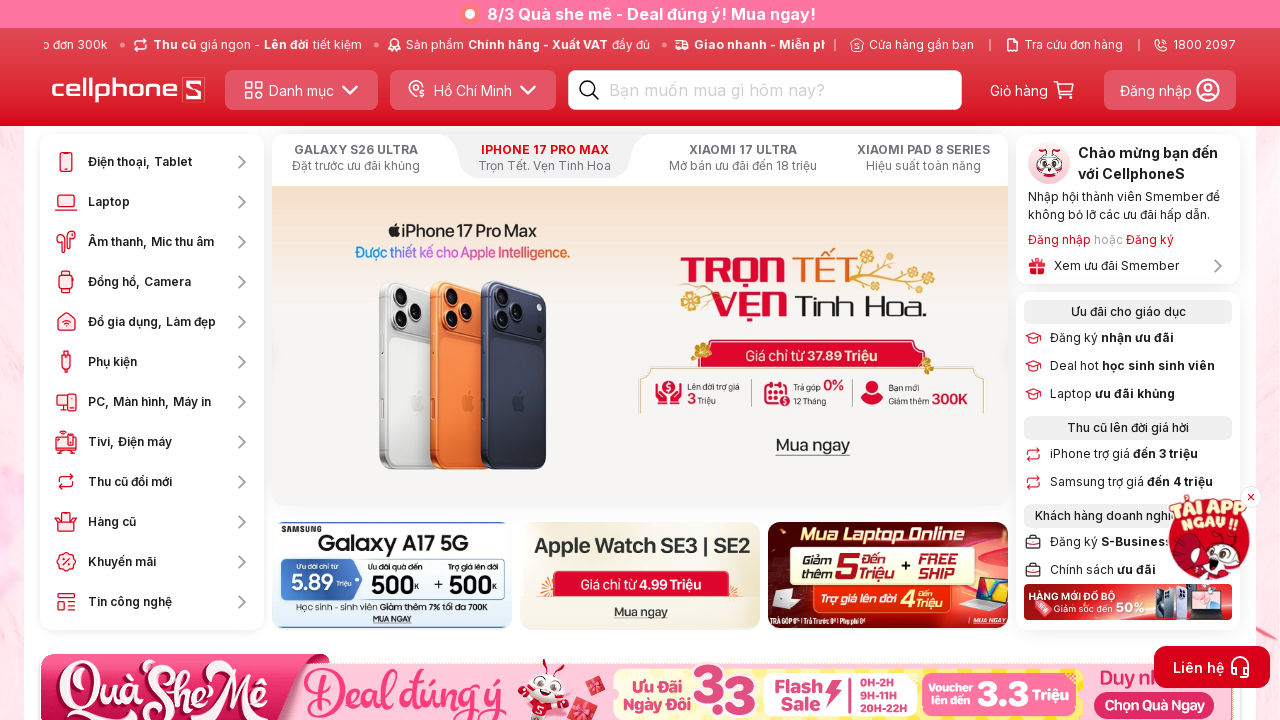

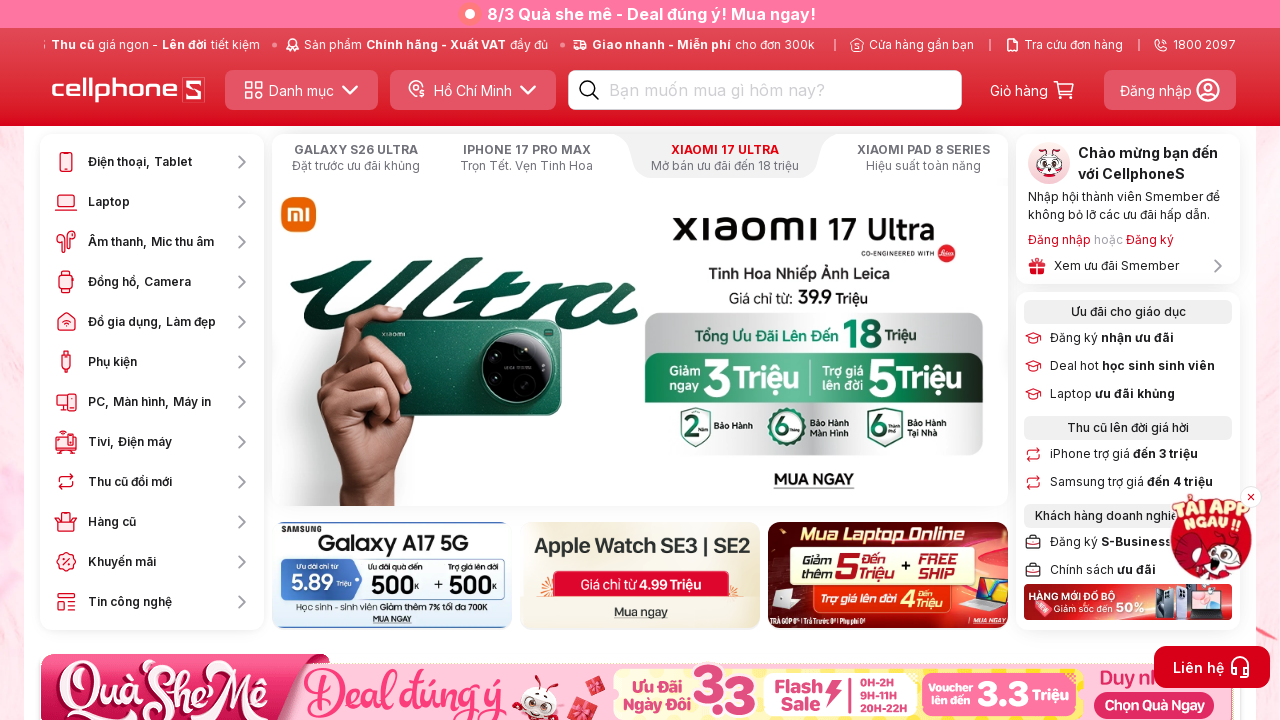